Tests the Indian railway search functionality on erail.in by entering source and destination stations (Chennai MS to Madurai) and searching for trains without date filter, then verifying train results are displayed

Starting URL: https://erail.in/

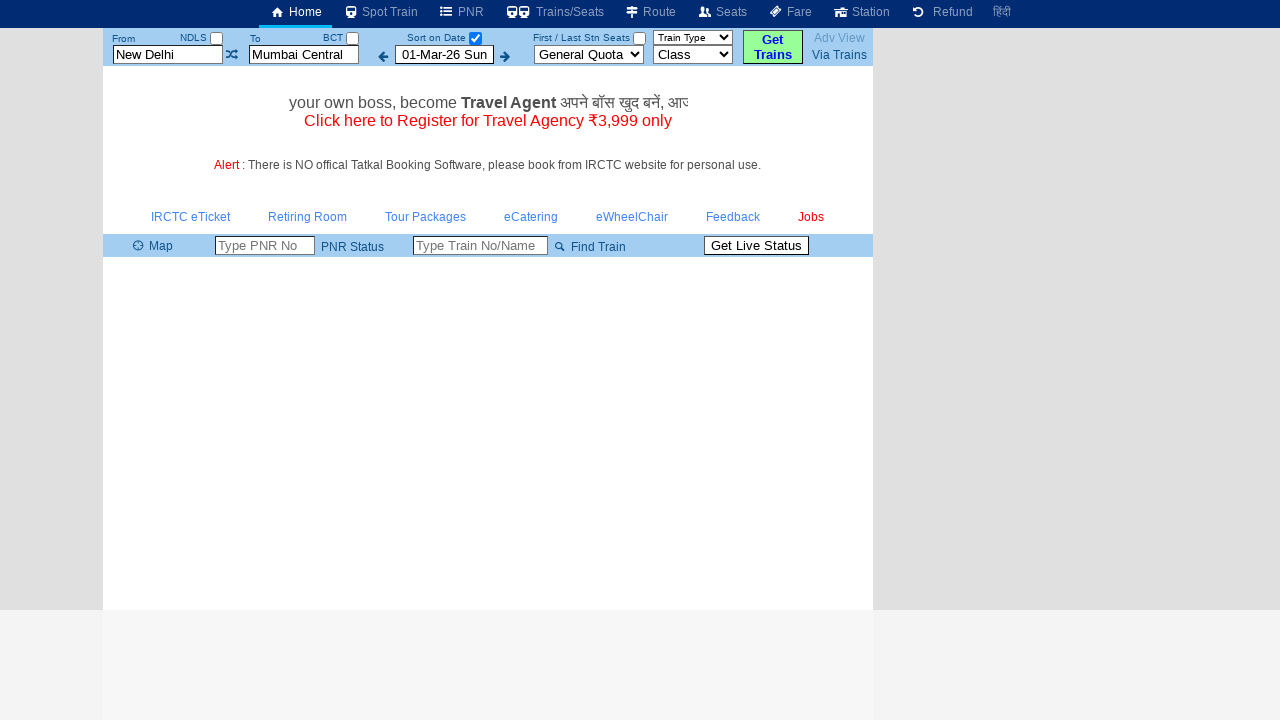

Cleared the 'From' station field on #txtStationFrom
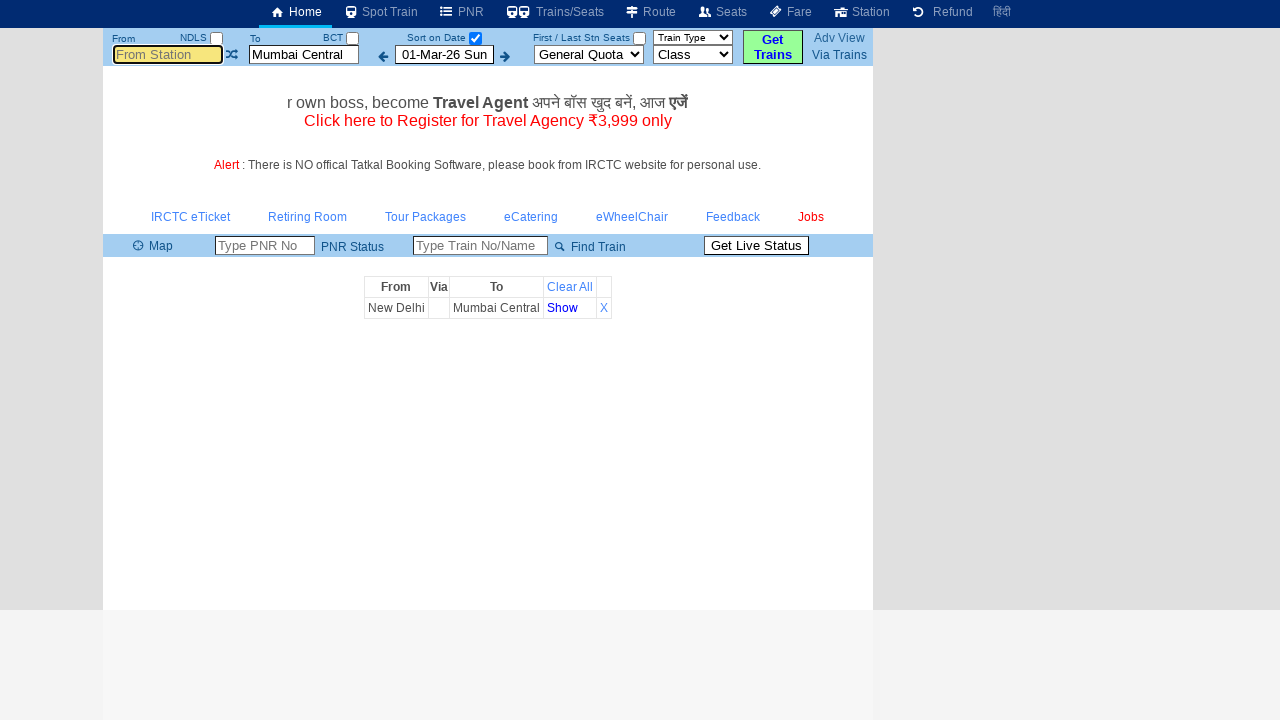

Filled 'From' station field with 'MS' (Chennai MS) on #txtStationFrom
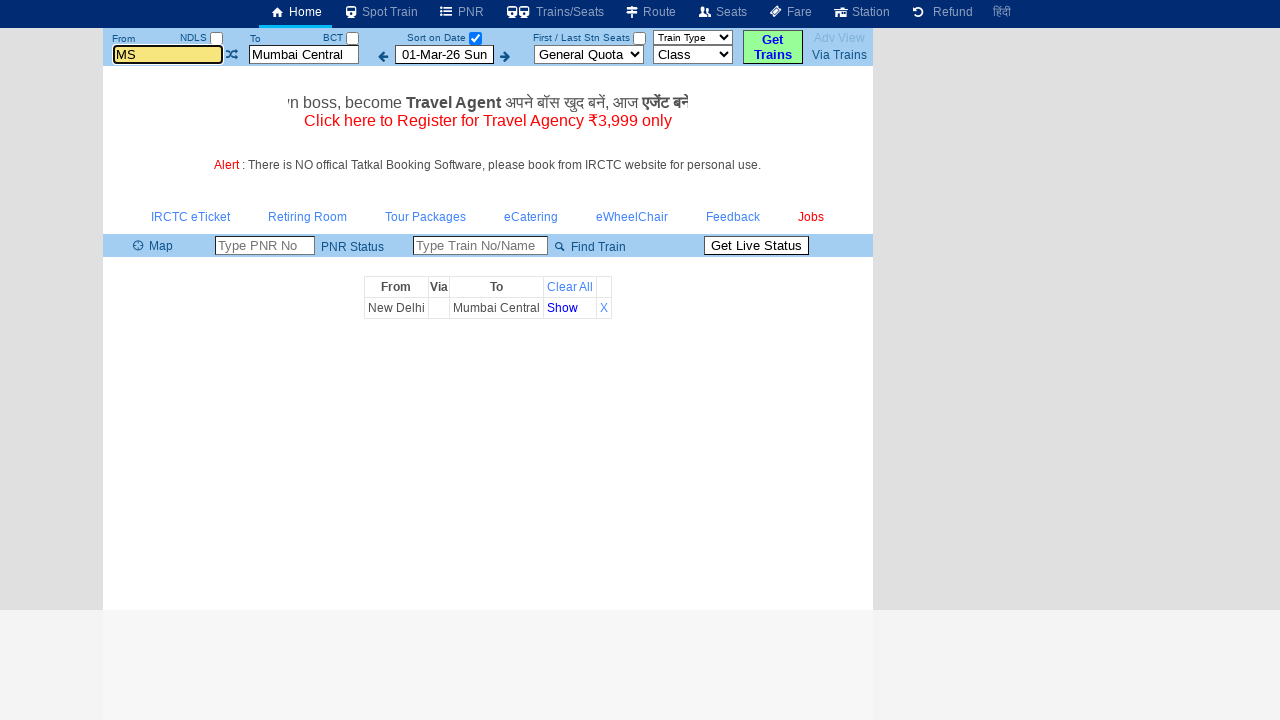

Pressed Tab to move focus from 'From' station field on #txtStationFrom
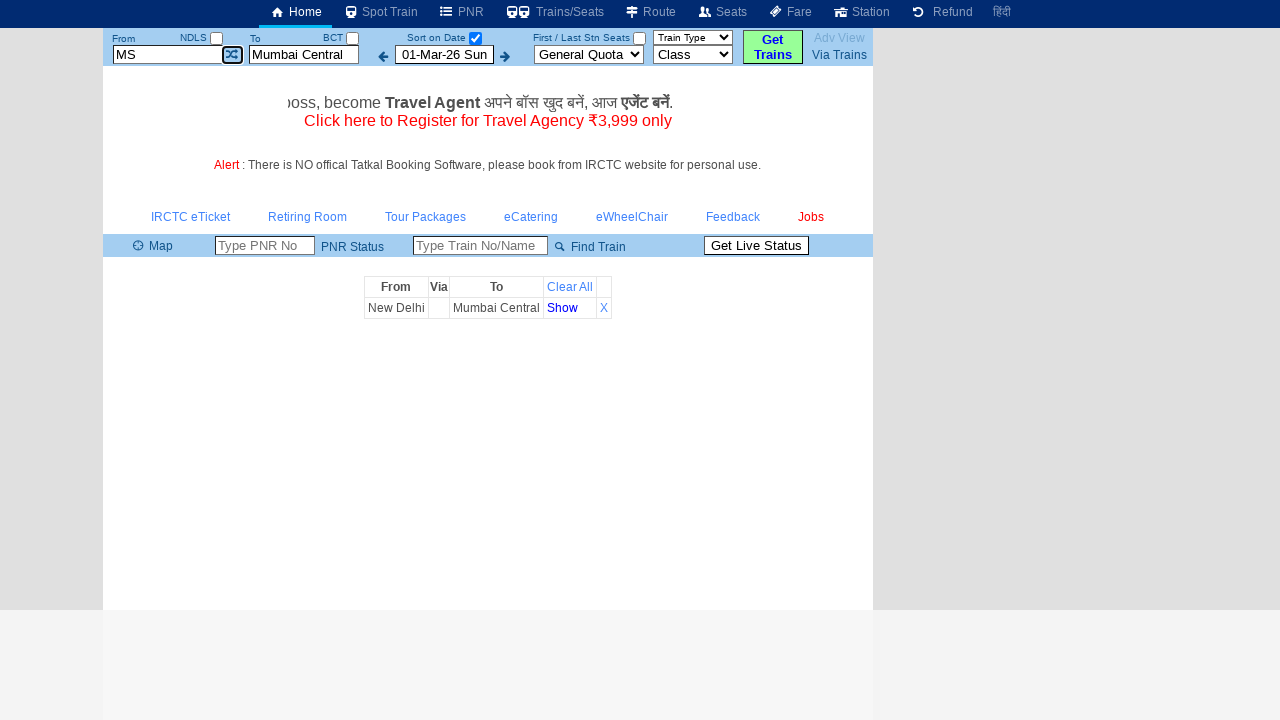

Cleared the 'To' station field on #txtStationTo
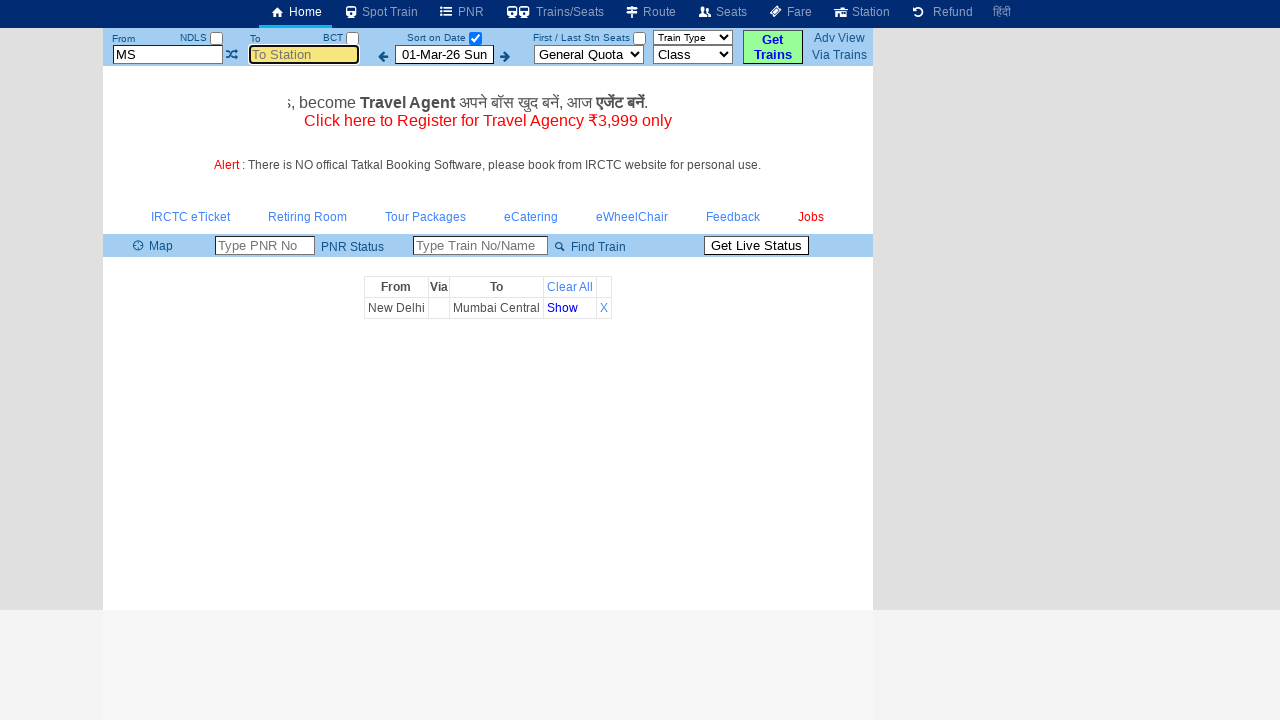

Filled 'To' station field with 'MDU' (Madurai) on #txtStationTo
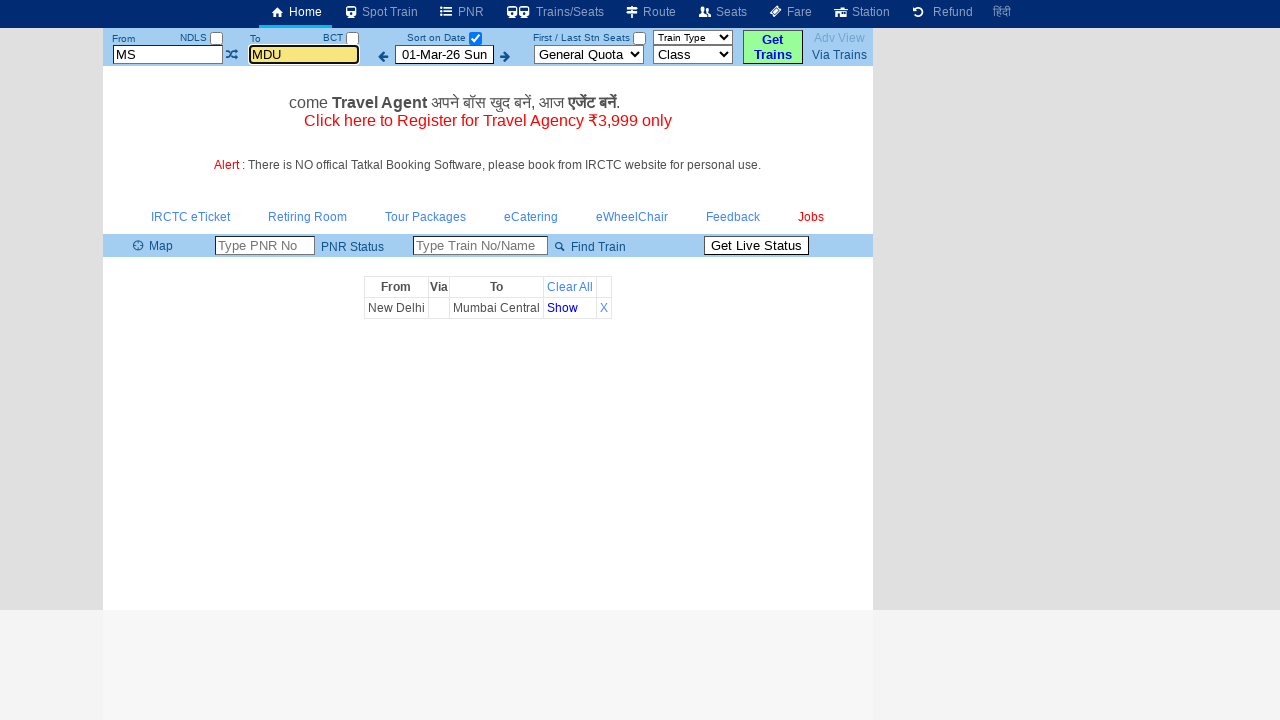

Pressed Tab to move focus from 'To' station field on #txtStationTo
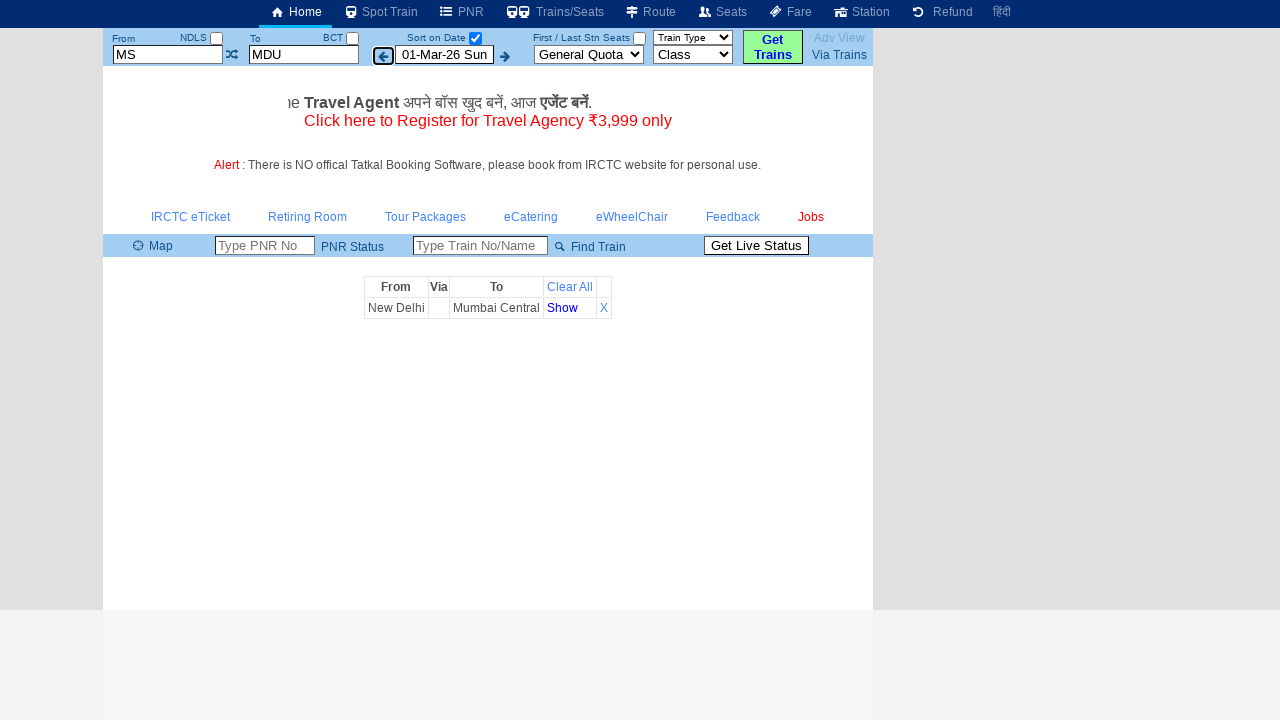

Clicked 'Select Date Only' checkbox to search without date filter at (475, 38) on #chkSelectDateOnly
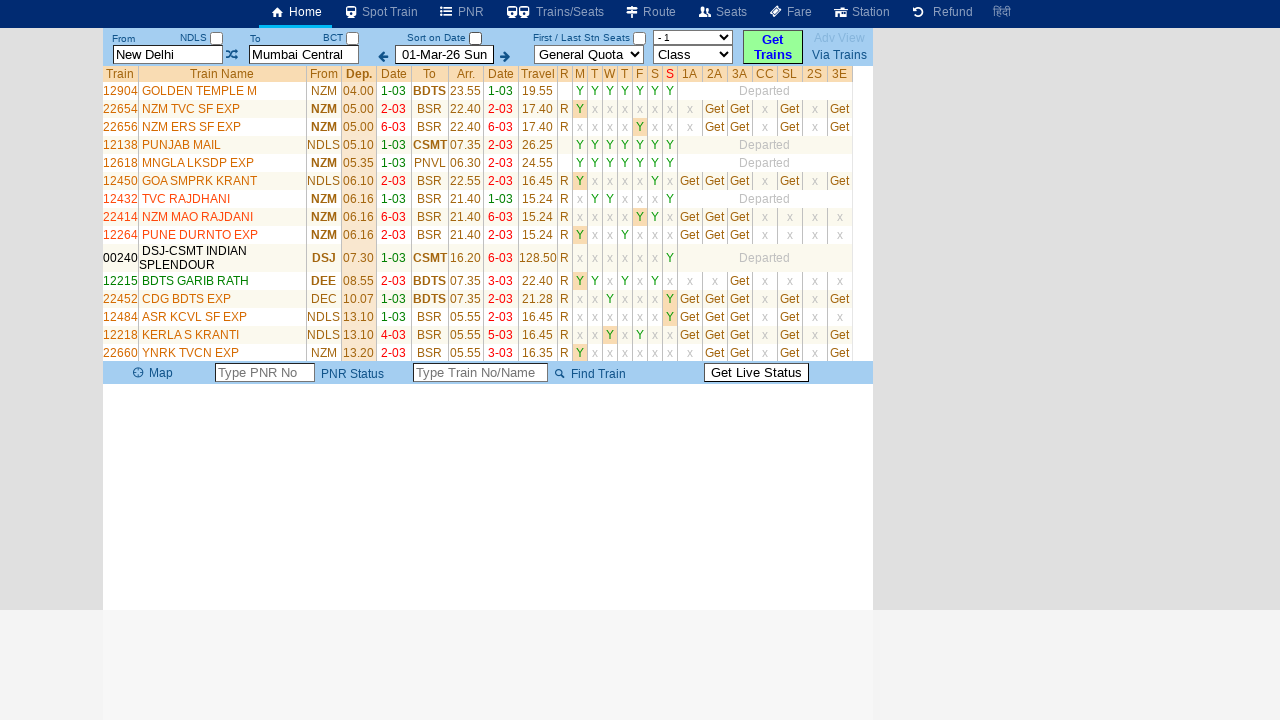

Train results table loaded successfully
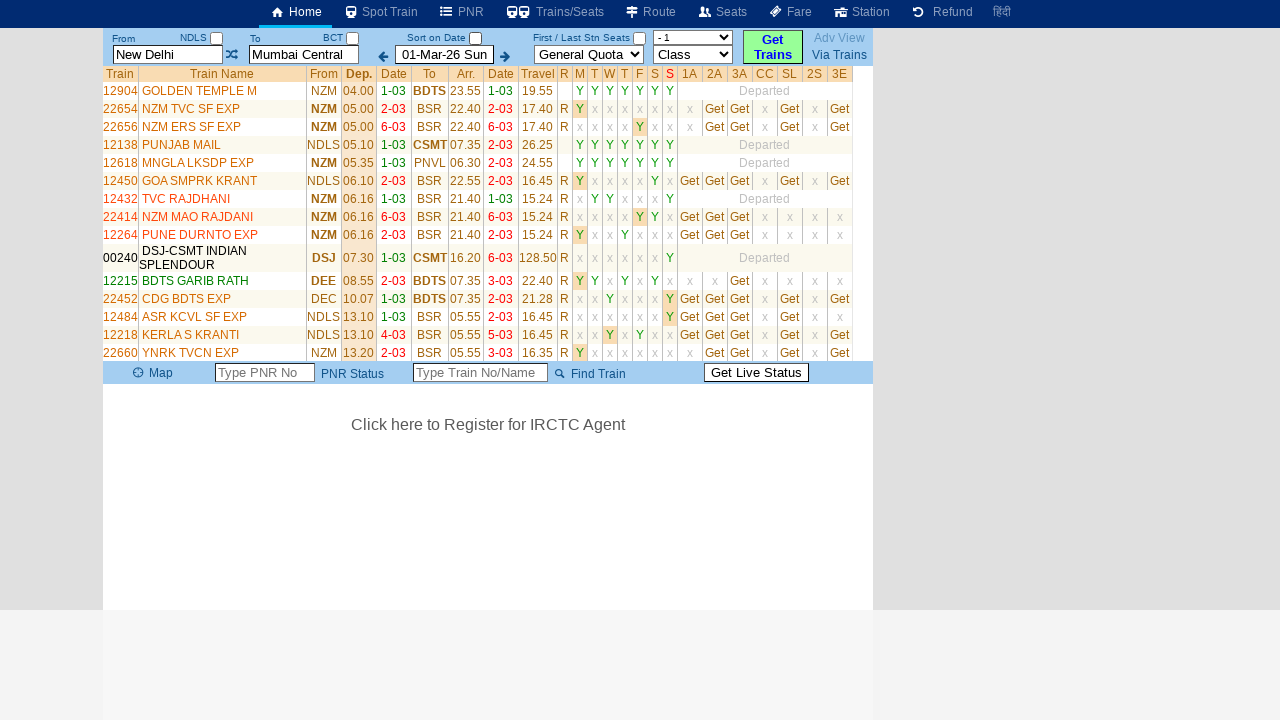

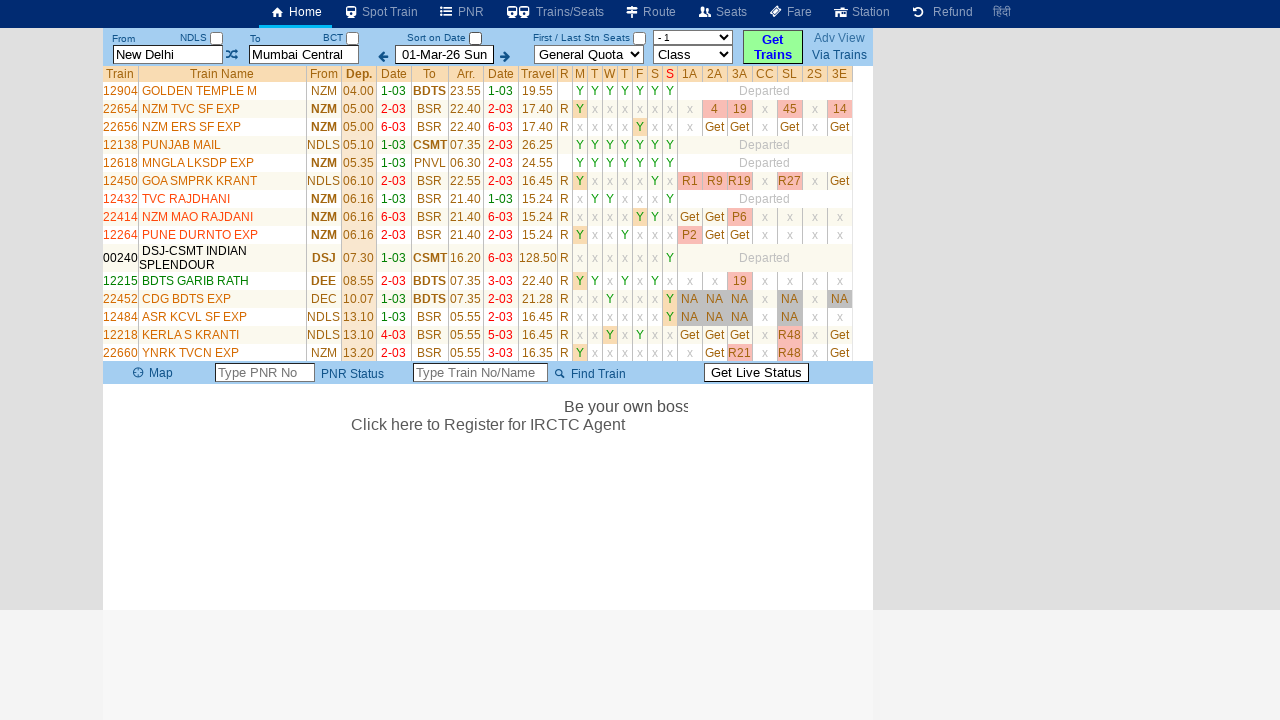